Tests that clicking the Due column header twice in table 1 sorts the values in descending order

Starting URL: http://the-internet.herokuapp.com/tables

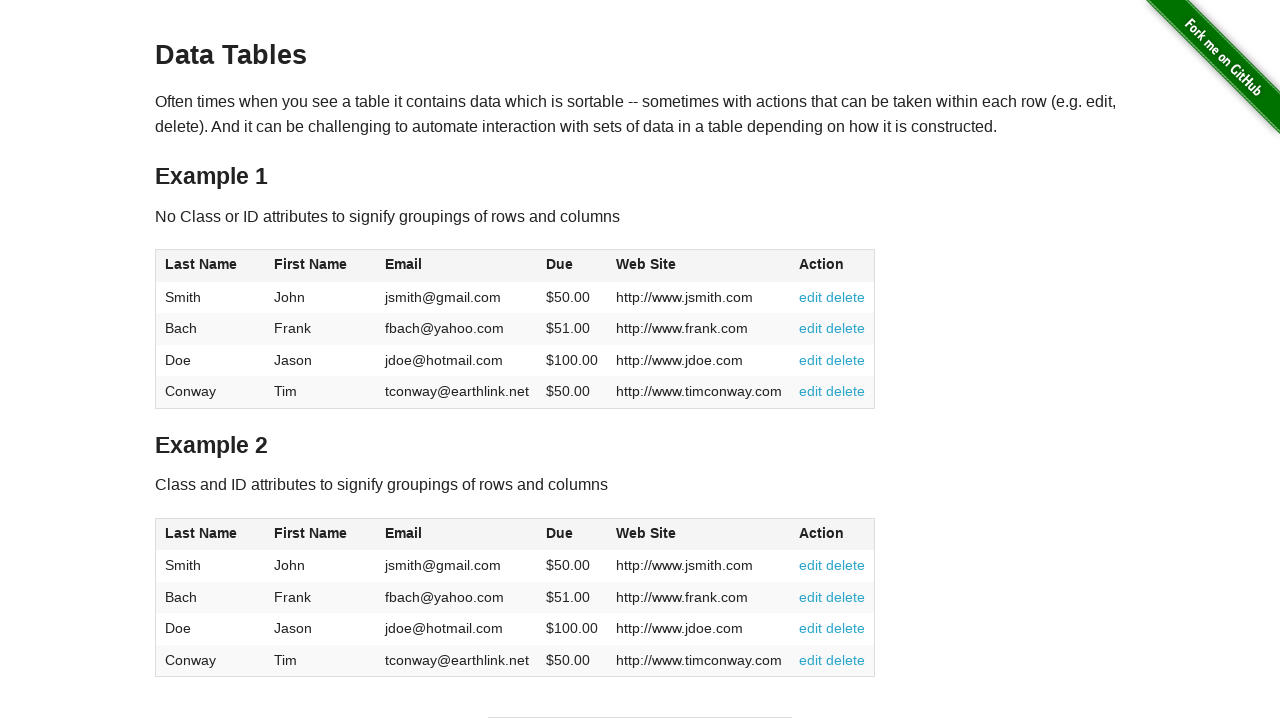

Clicked Due column header in table 1 for ascending sort at (572, 266) on #table1 thead tr th:nth-of-type(4)
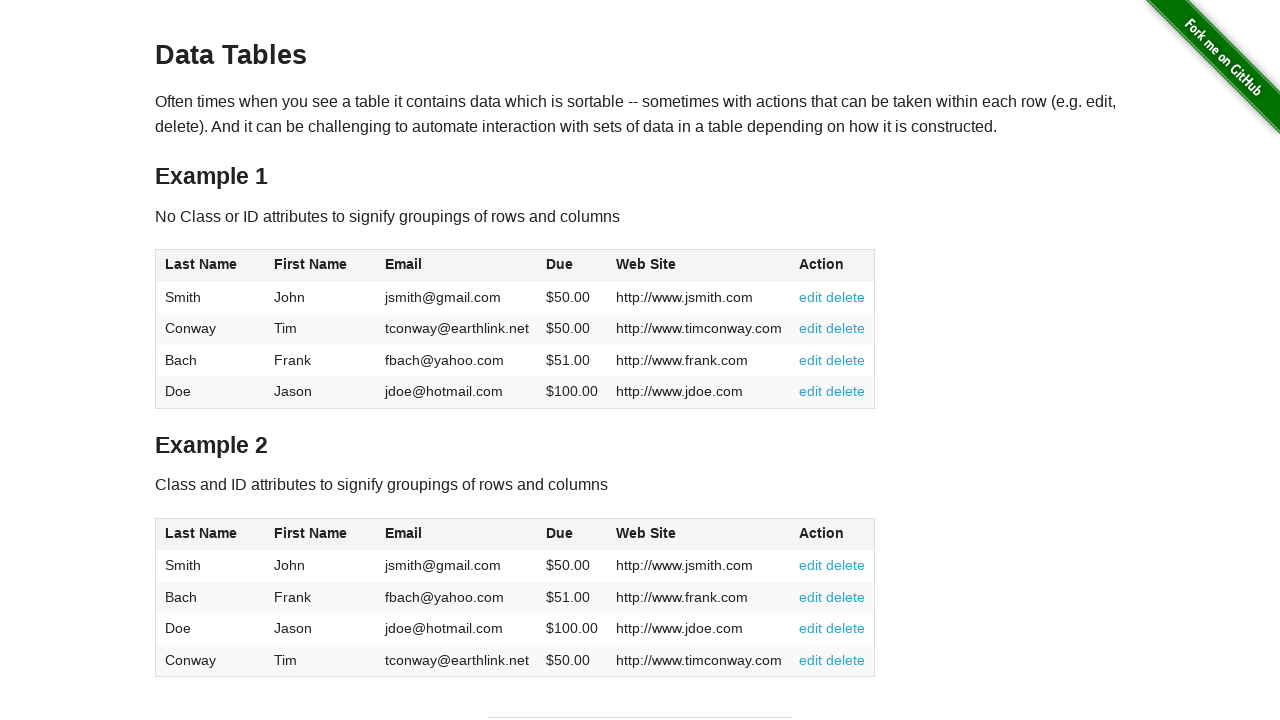

Clicked Due column header in table 1 again for descending sort at (572, 266) on #table1 thead tr th:nth-of-type(4)
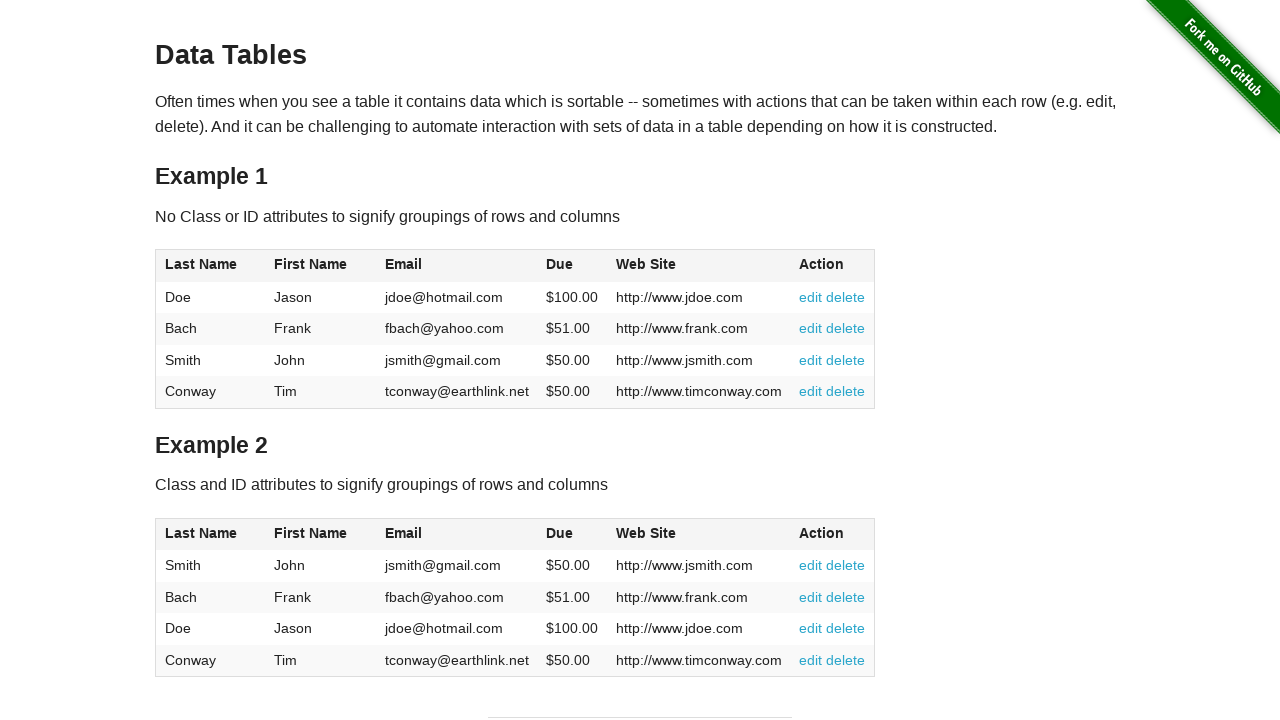

Table sorted in descending order by Due column
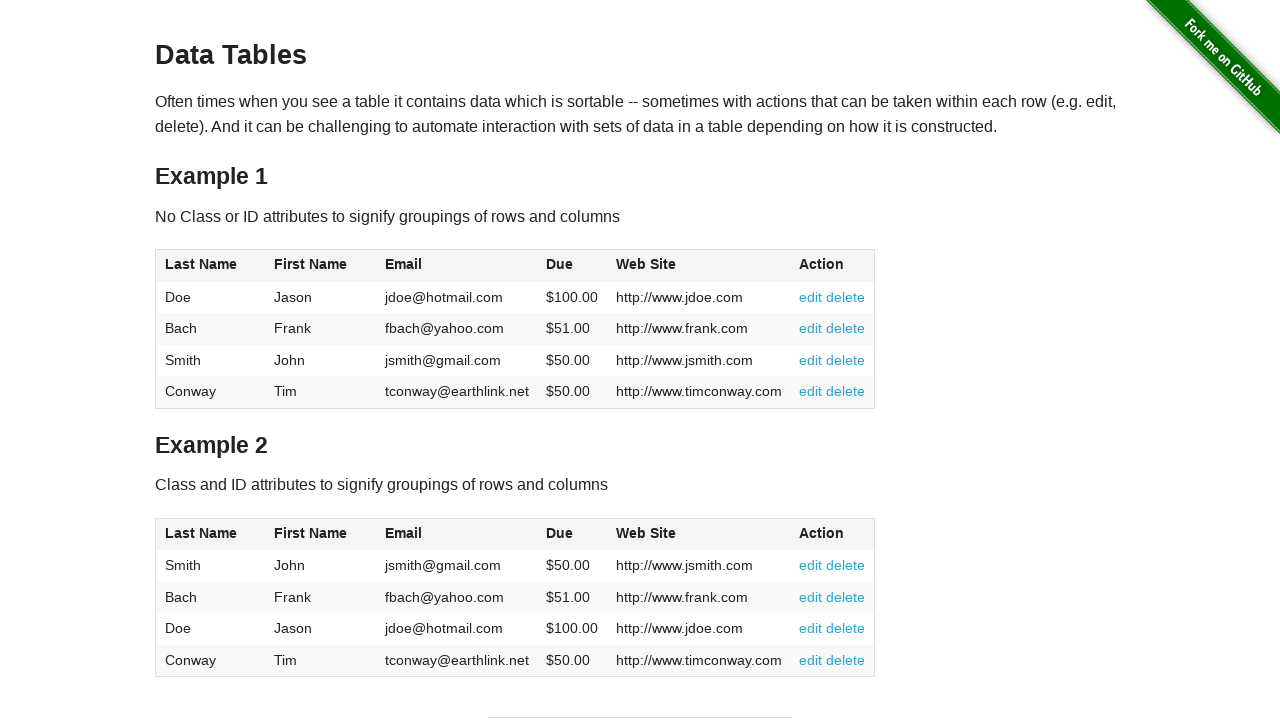

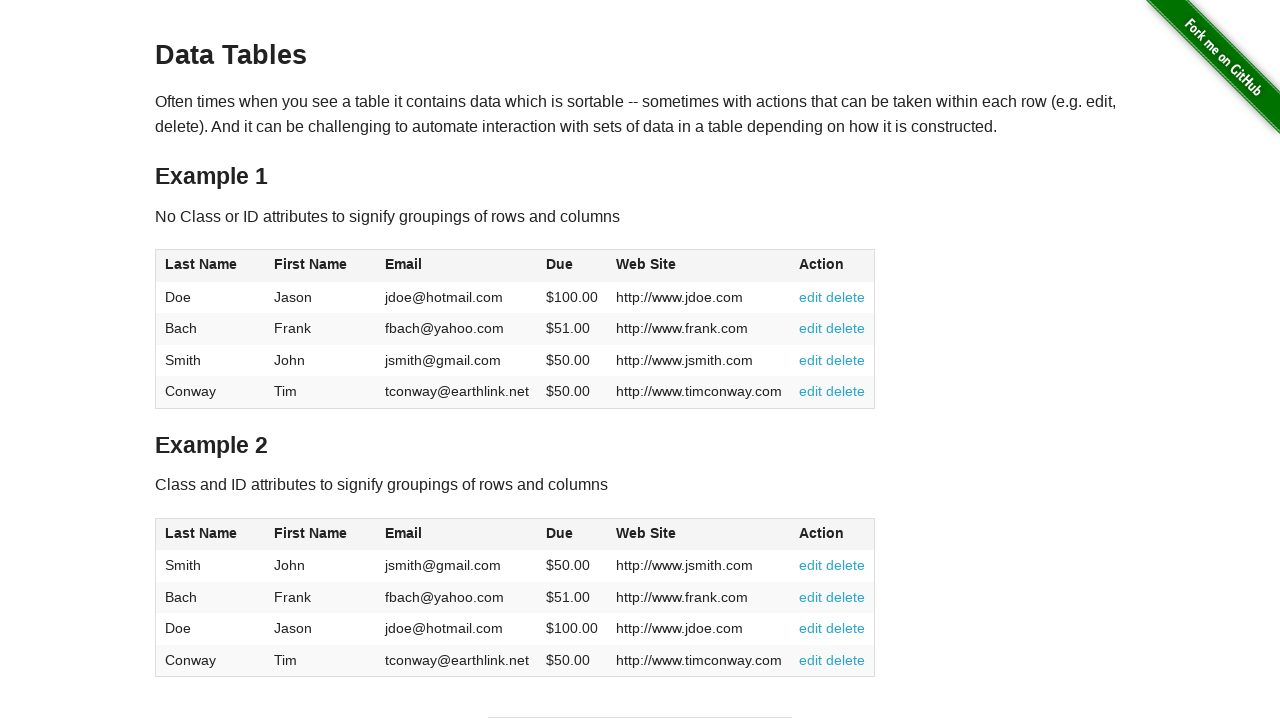